Tests drag and drop functionality within an iframe by dragging one element and dropping it onto another element

Starting URL: http://jqueryui.com/droppable/

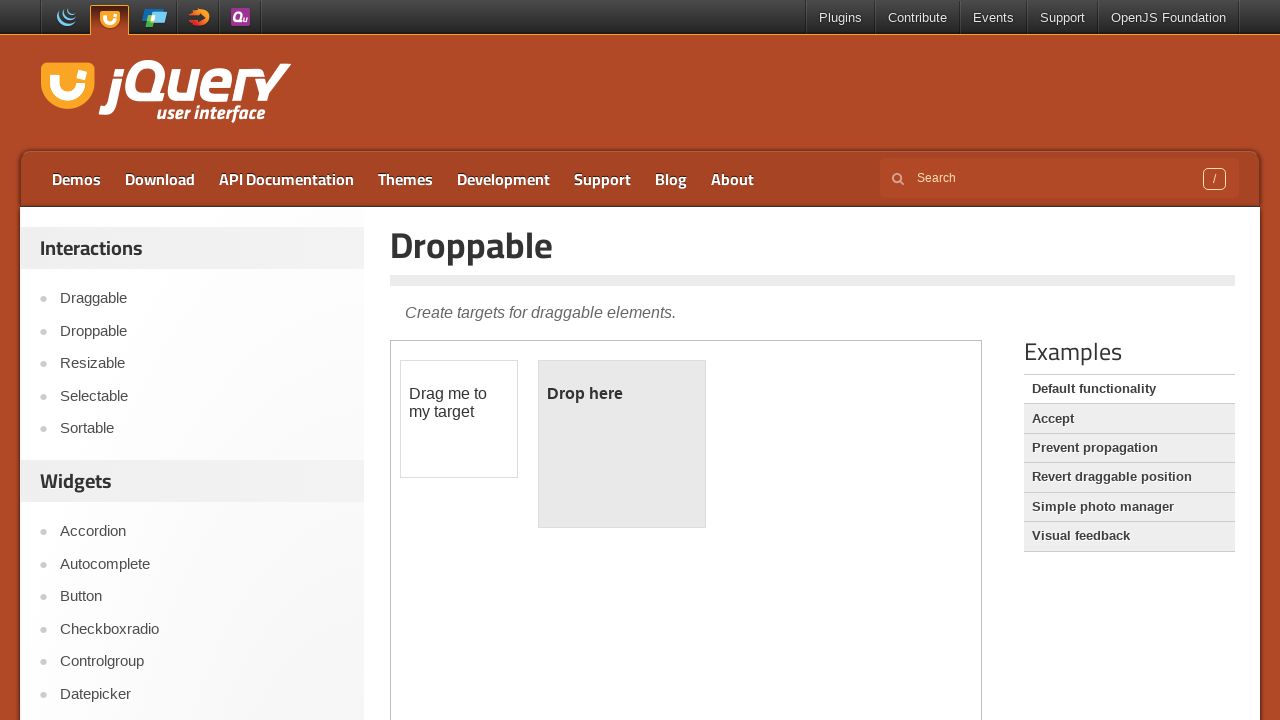

Located the demo iframe containing drag and drop functionality
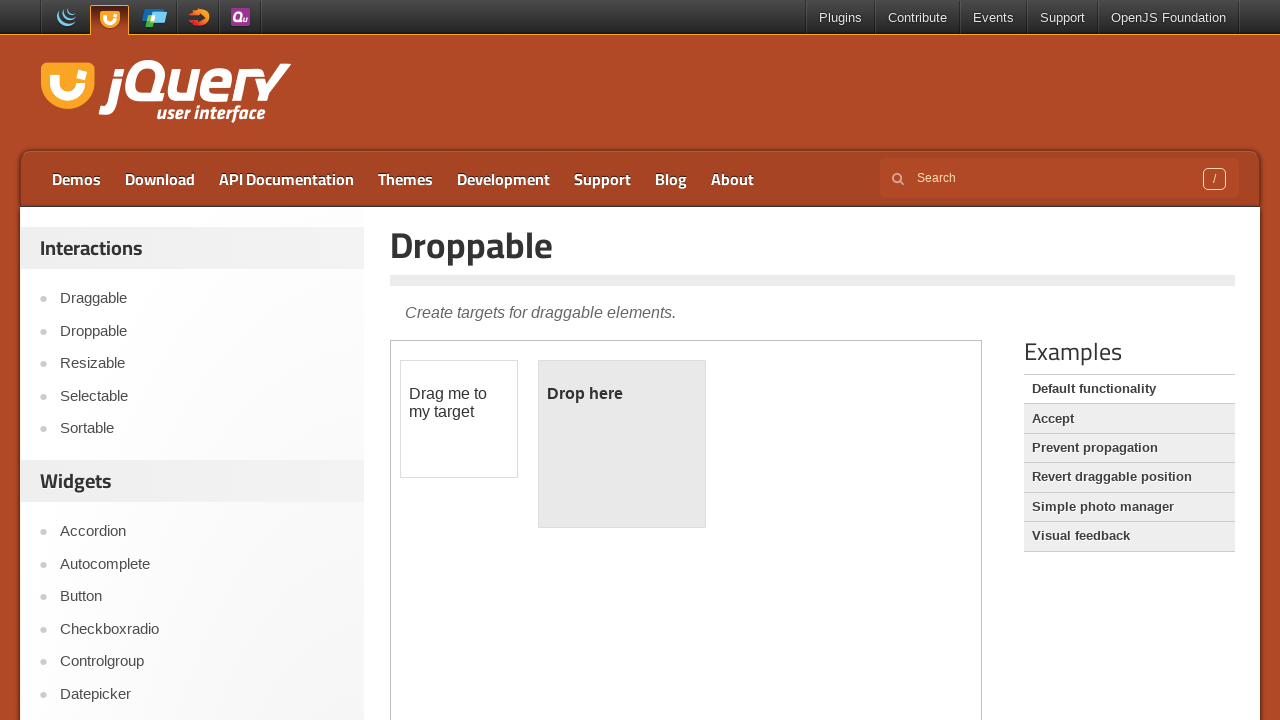

Located the draggable element within the iframe
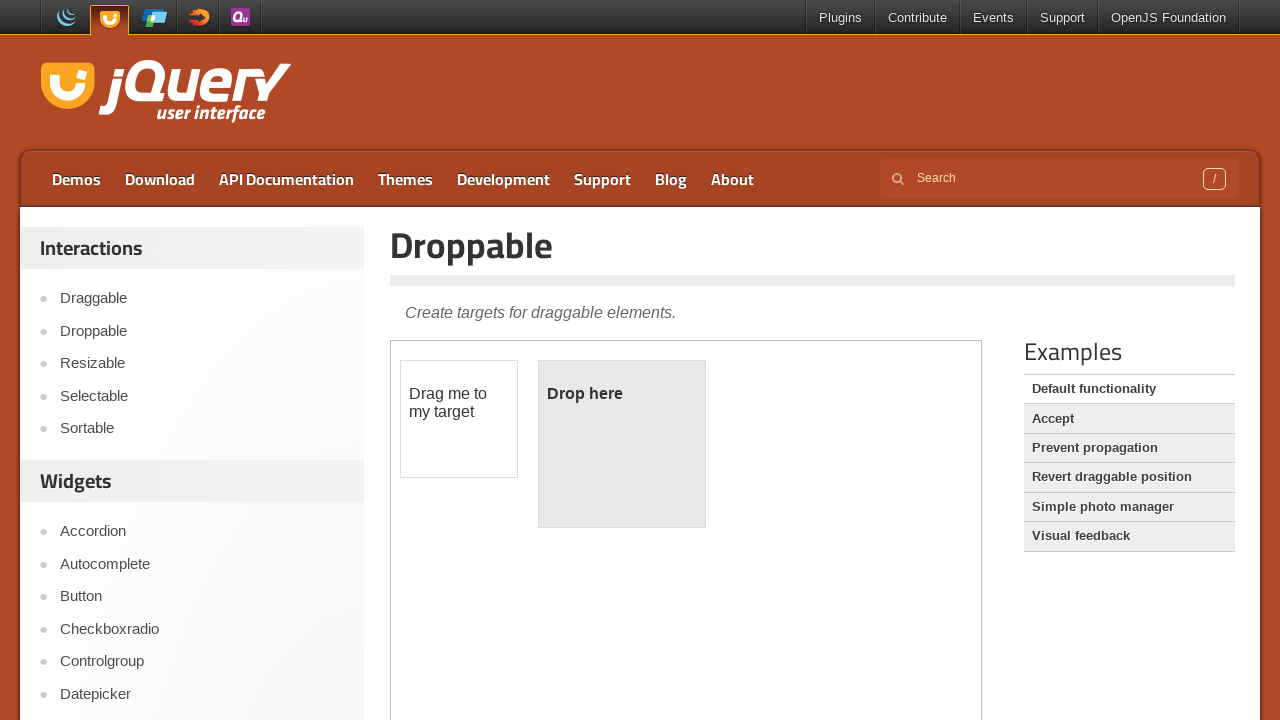

Located the droppable target element within the iframe
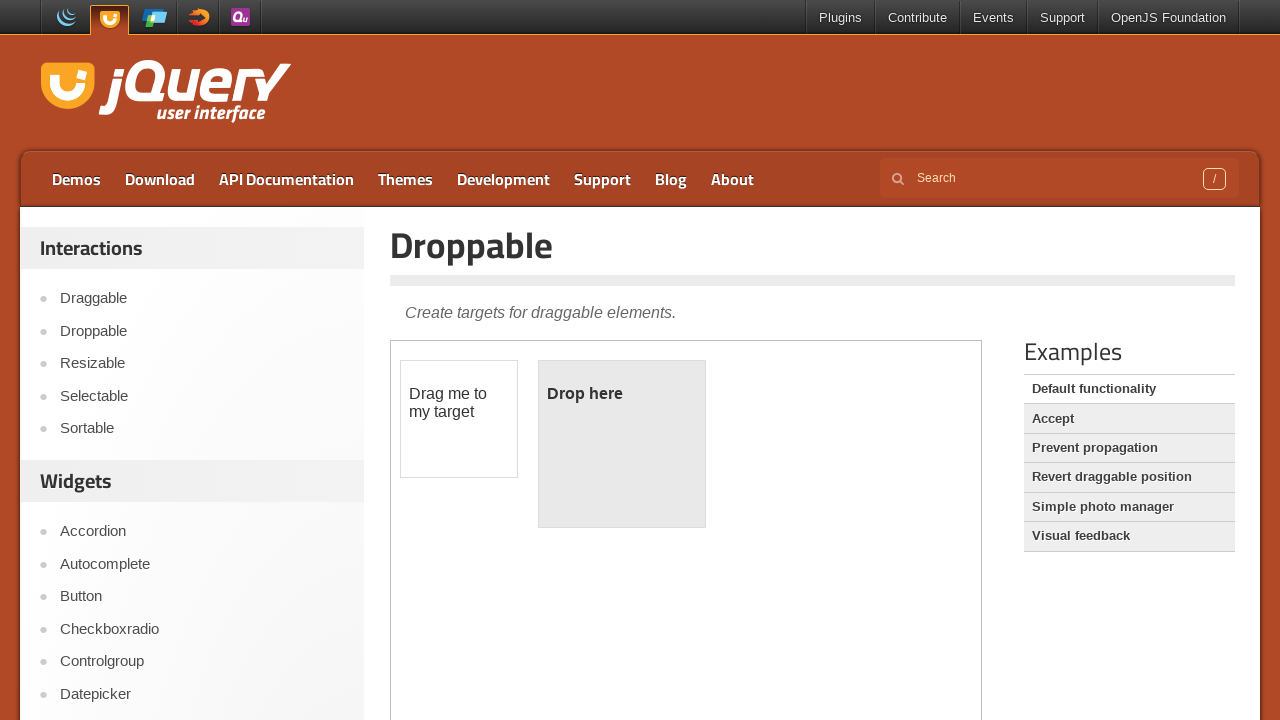

Dragged the draggable element and dropped it onto the droppable element at (622, 444)
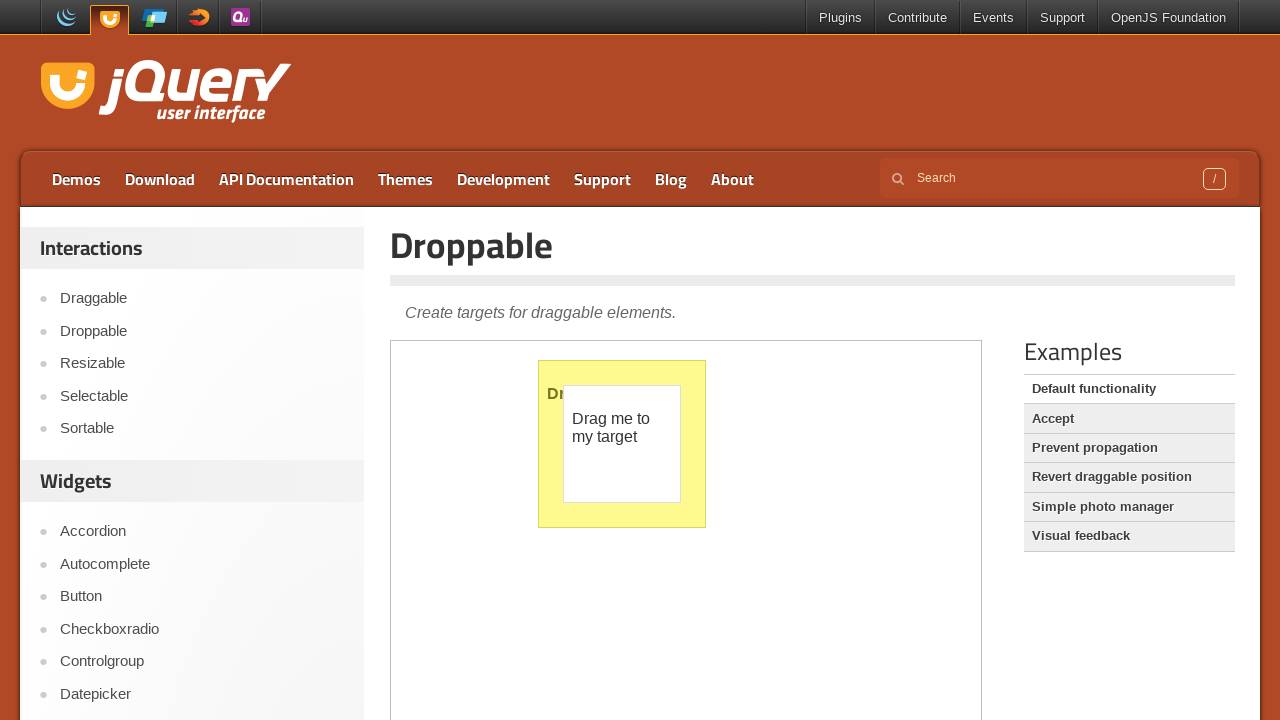

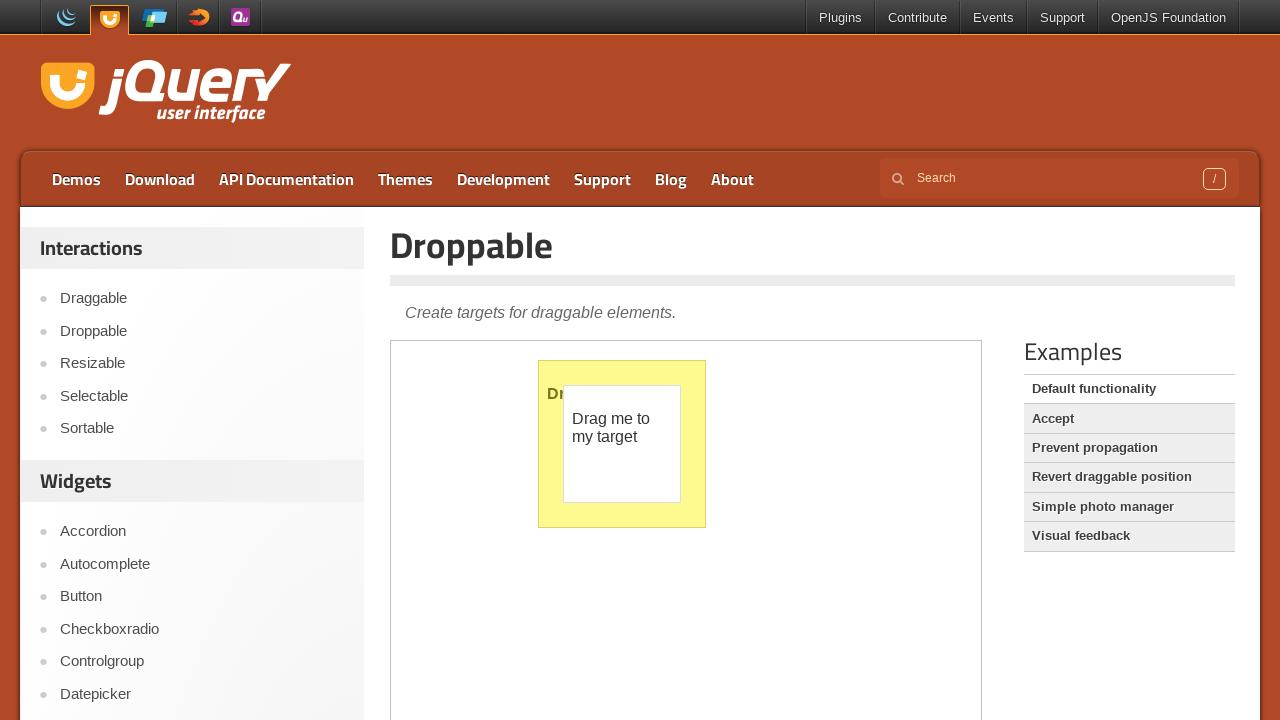